Tests the logout flow by clicking the logout button and then navigating to the home page via the Home button on a banking demo application

Starting URL: https://www.globalsqa.com/angularJs-protractor/BankingProject/#/account

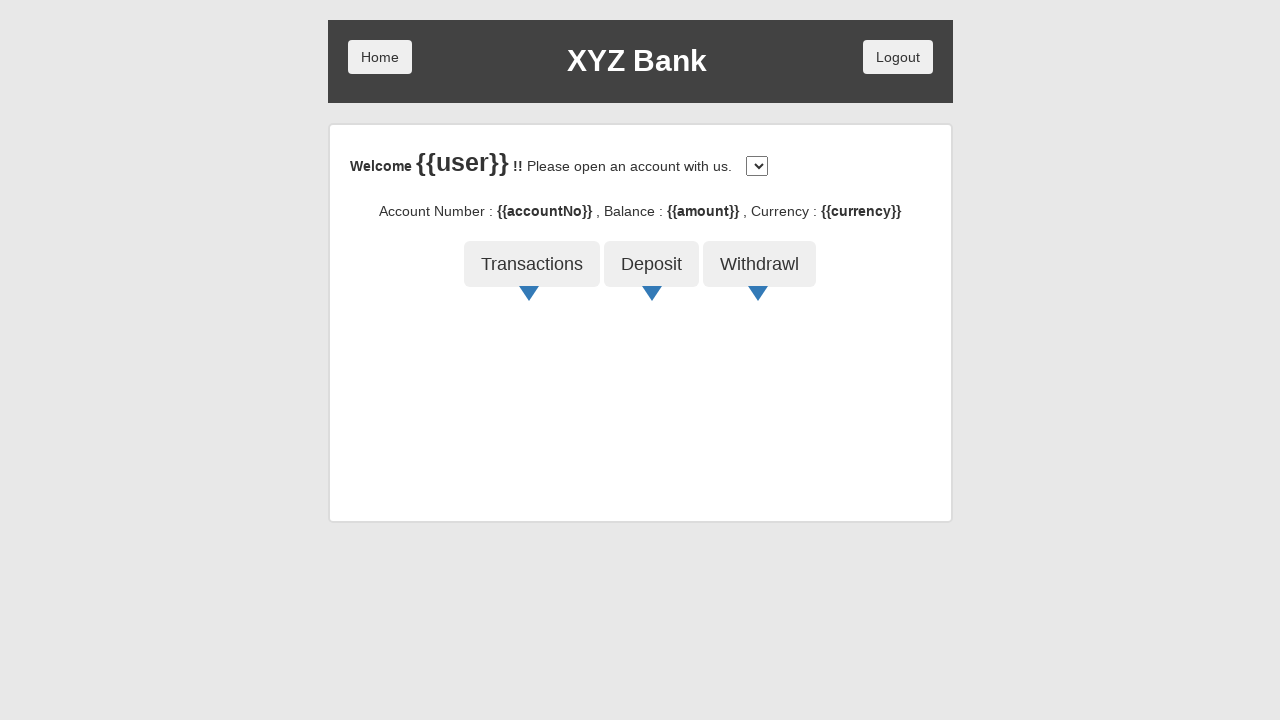

Clicked Logout button at (898, 57) on xpath=//button[text()='Logout']
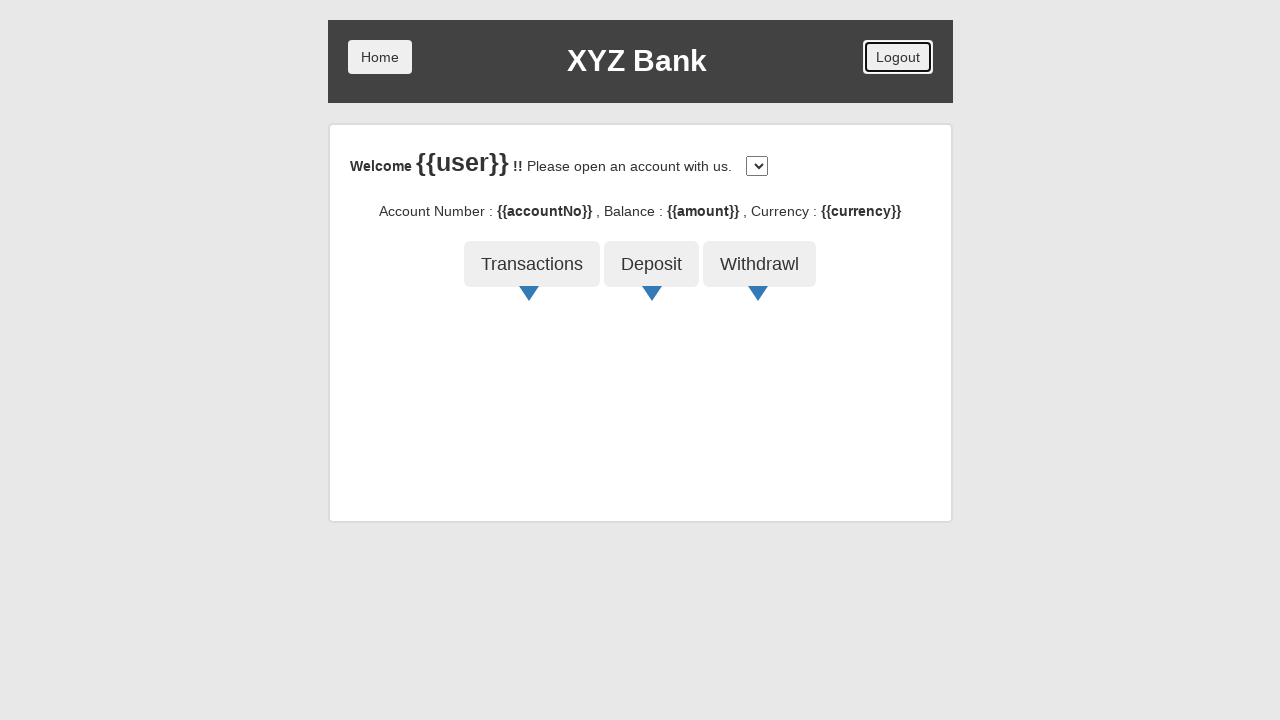

Clicked Home button to navigate to home page at (380, 57) on xpath=//button[text()='Home']
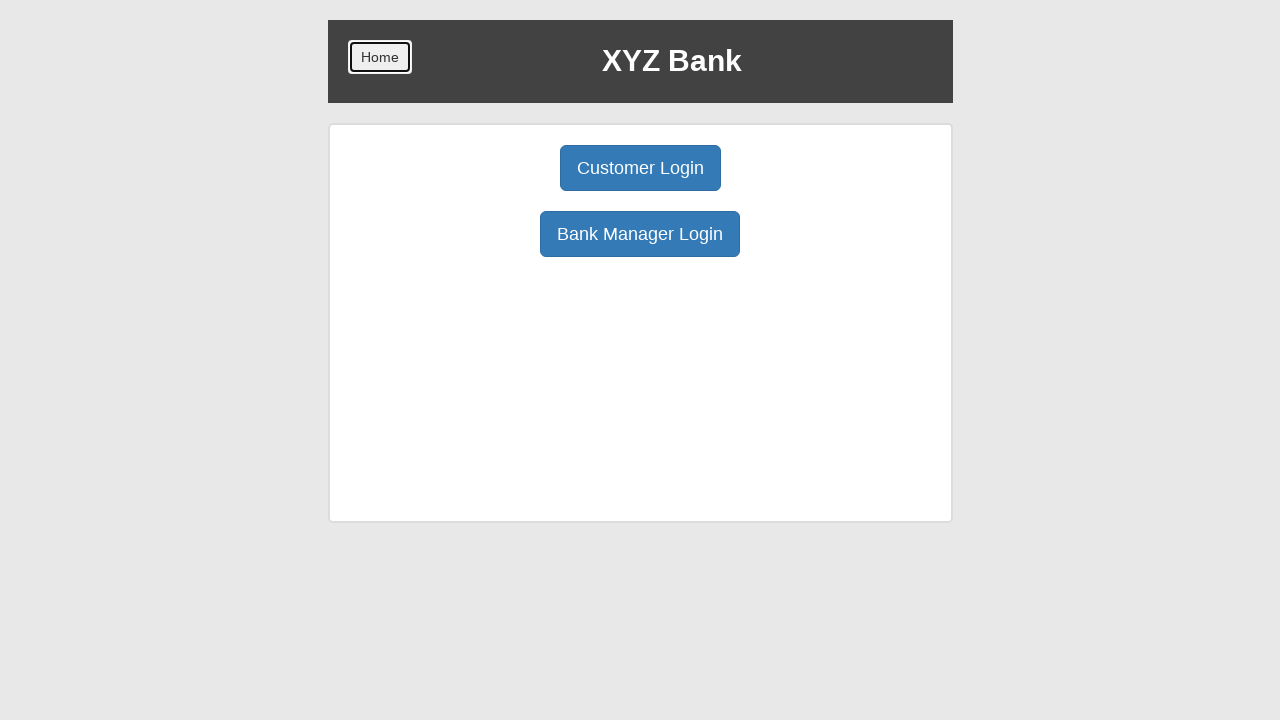

Home page loaded with Customer Login button visible
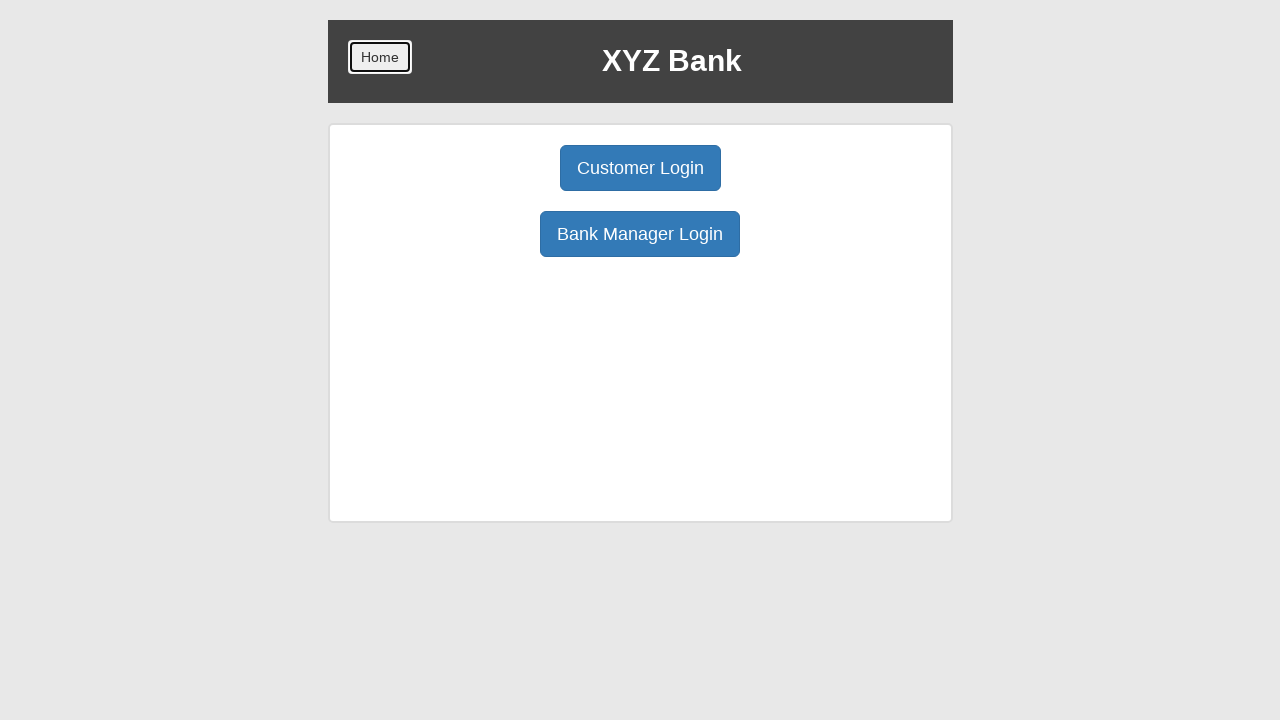

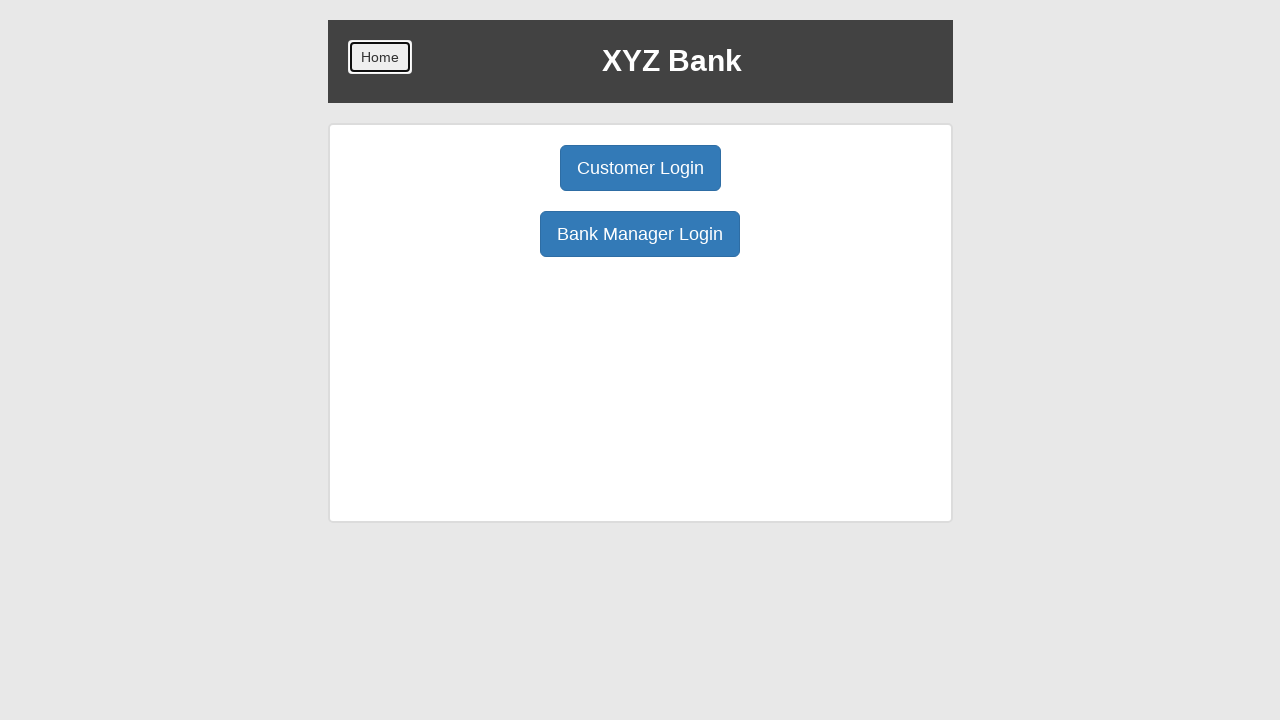